Tests the Buttons page by navigating to it and verifying the Warning button is present

Starting URL: https://formy-project.herokuapp.com/

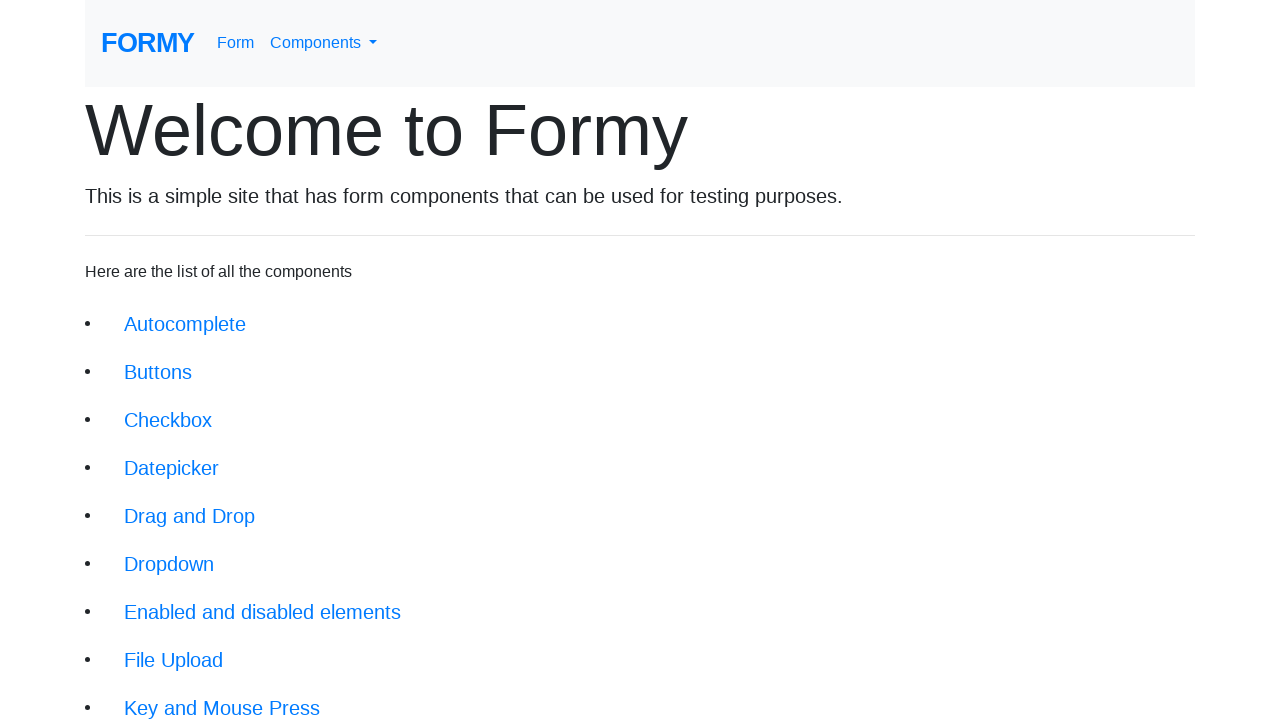

Clicked on Buttons link in navigation at (158, 372) on xpath=//div/li/a[text()='Buttons']
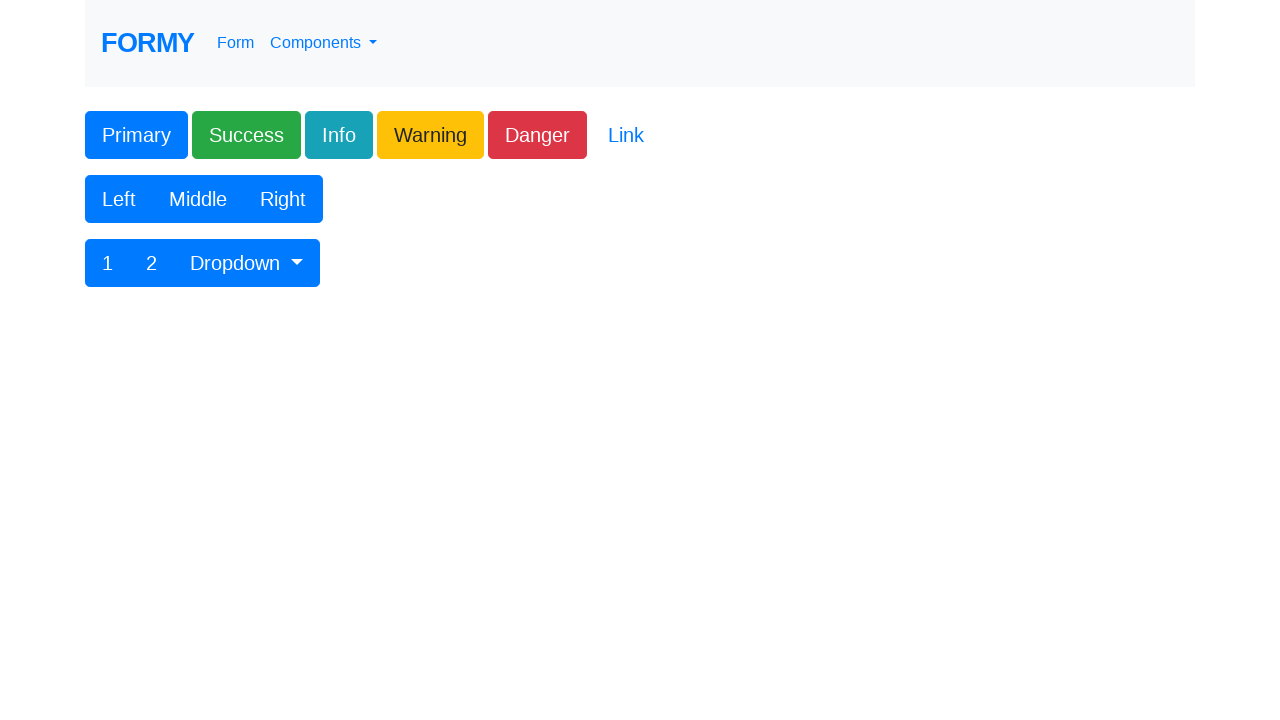

Warning button is present on Buttons page
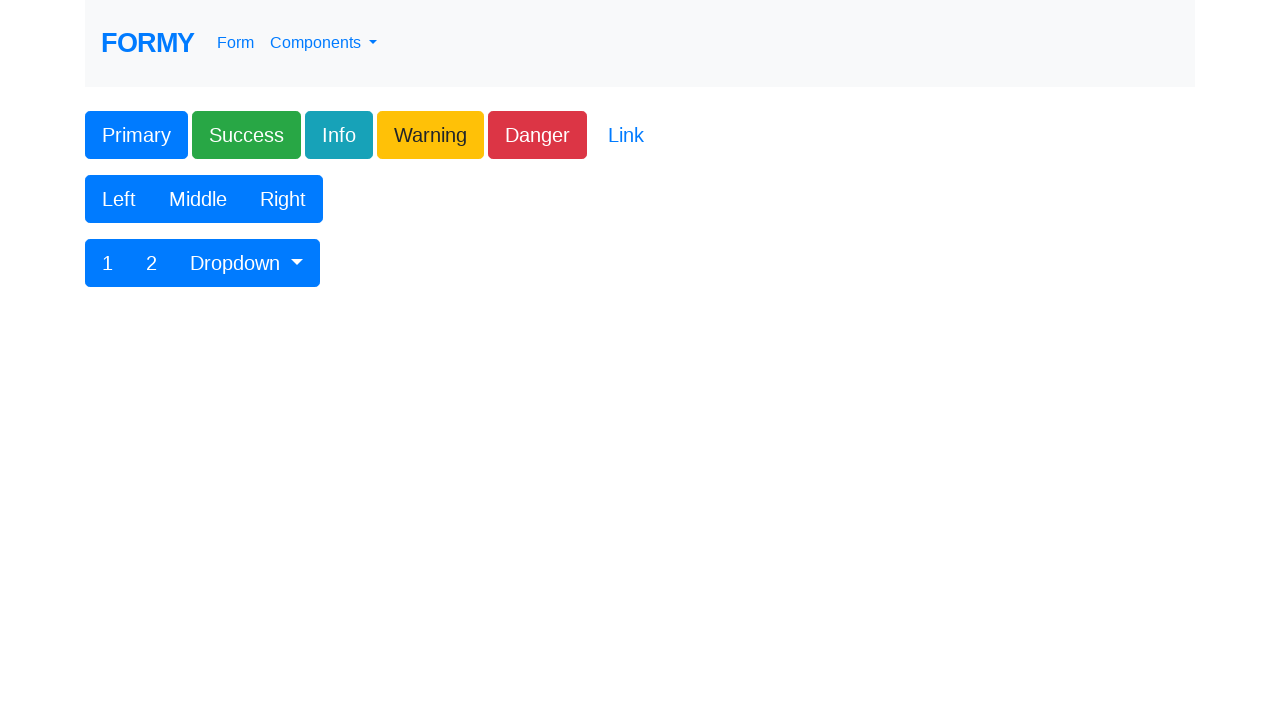

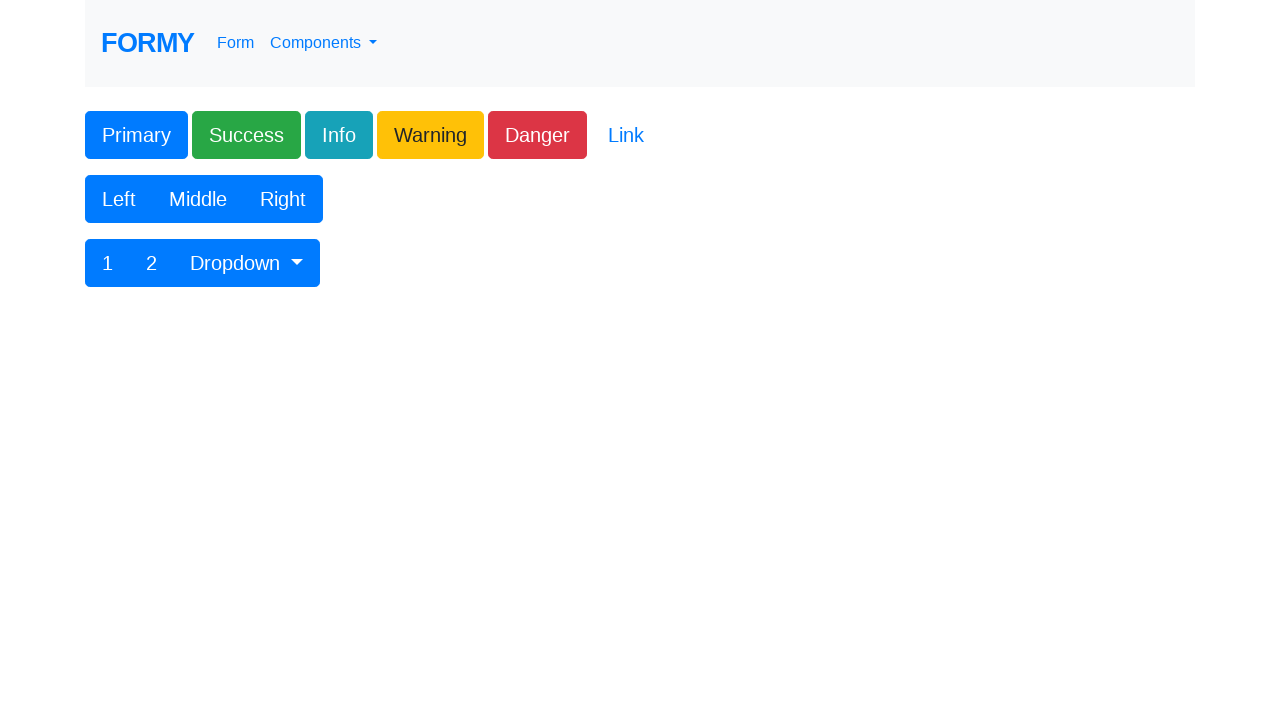